Tests clicking various button types on the challenging DOM page including default, alert, and success buttons.

Starting URL: https://the-internet.herokuapp.com/

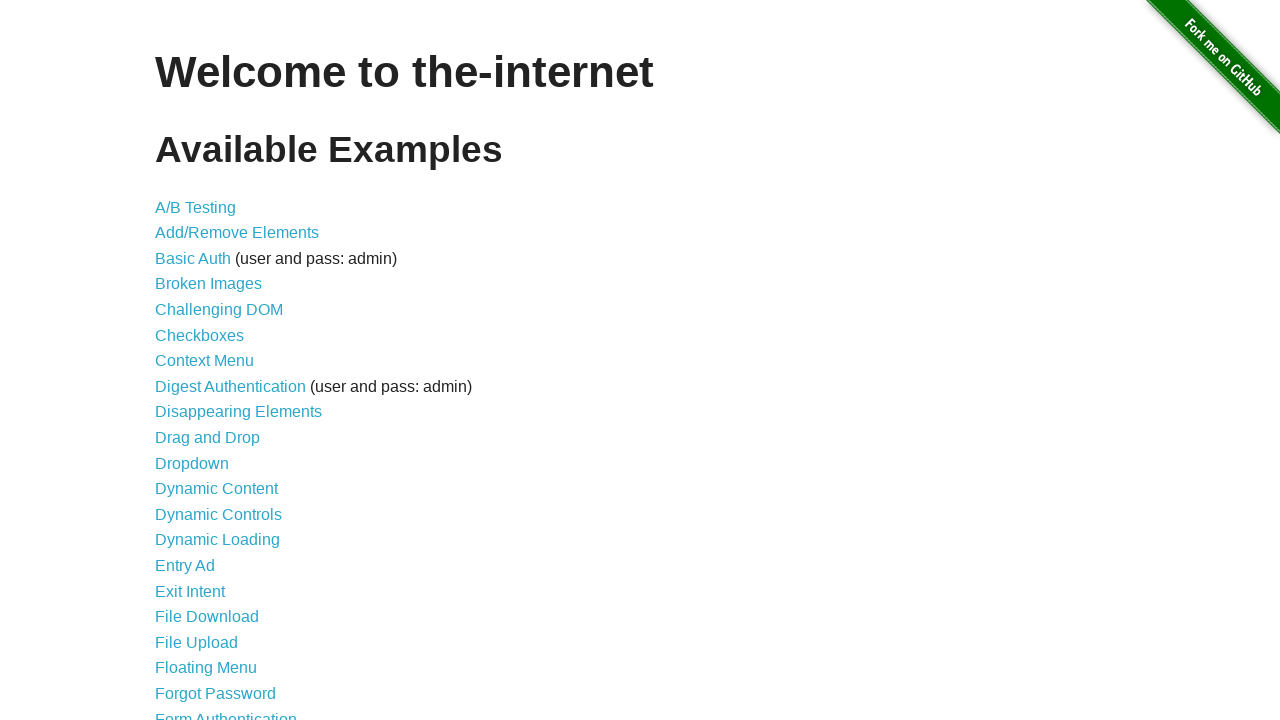

Clicked on Challenging DOM link at (219, 310) on xpath=//a[@href='/challenging_dom']
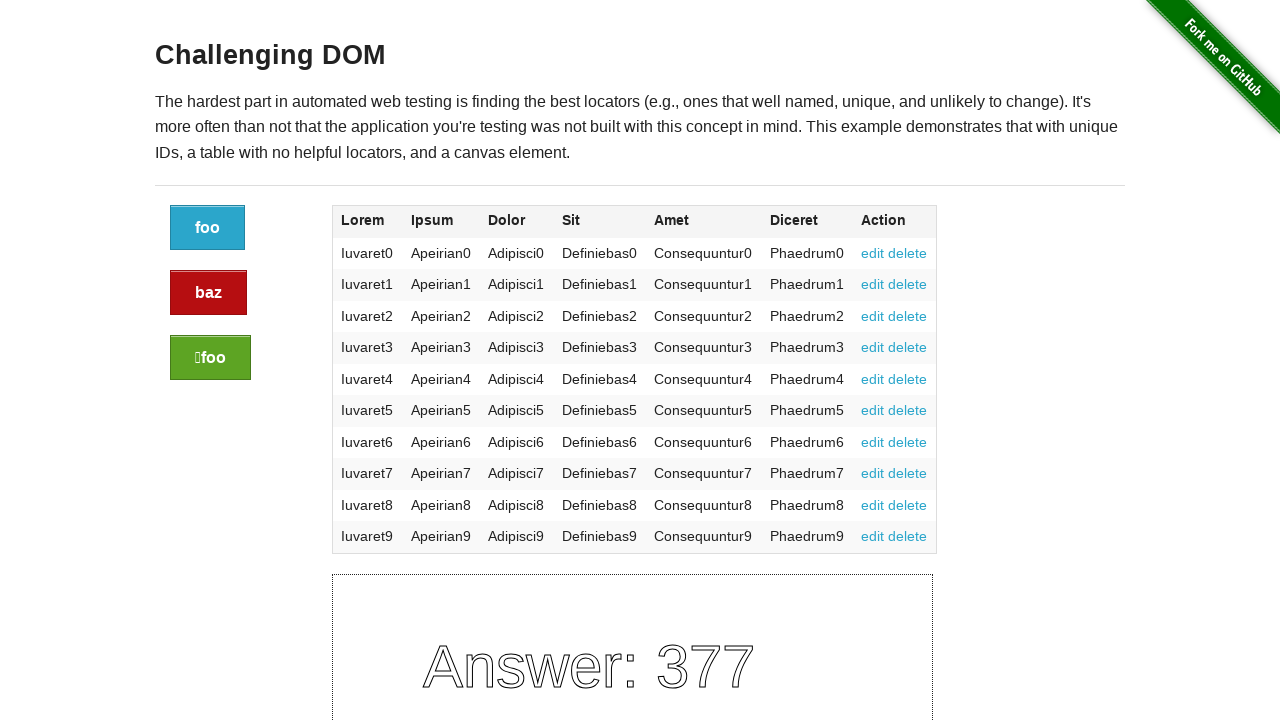

Clicked the default button at (208, 228) on xpath=//a[@class='button']
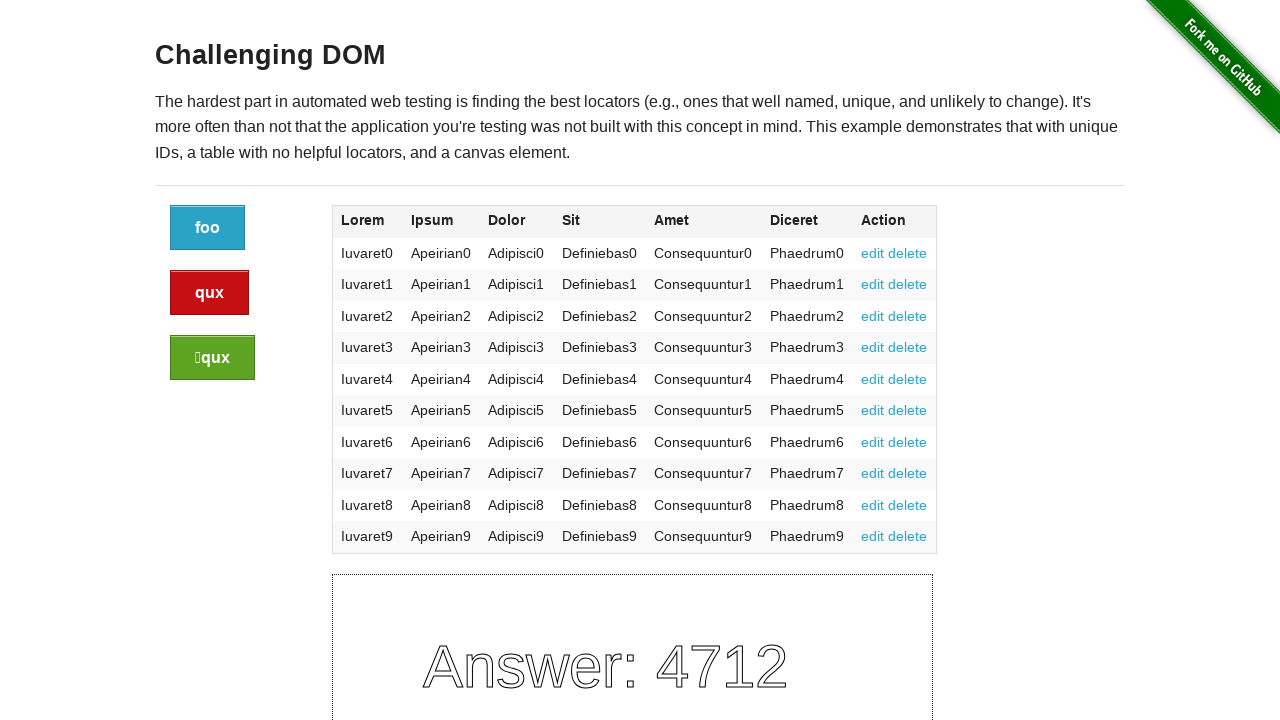

Clicked the alert button at (210, 293) on xpath=//a[@class='button alert']
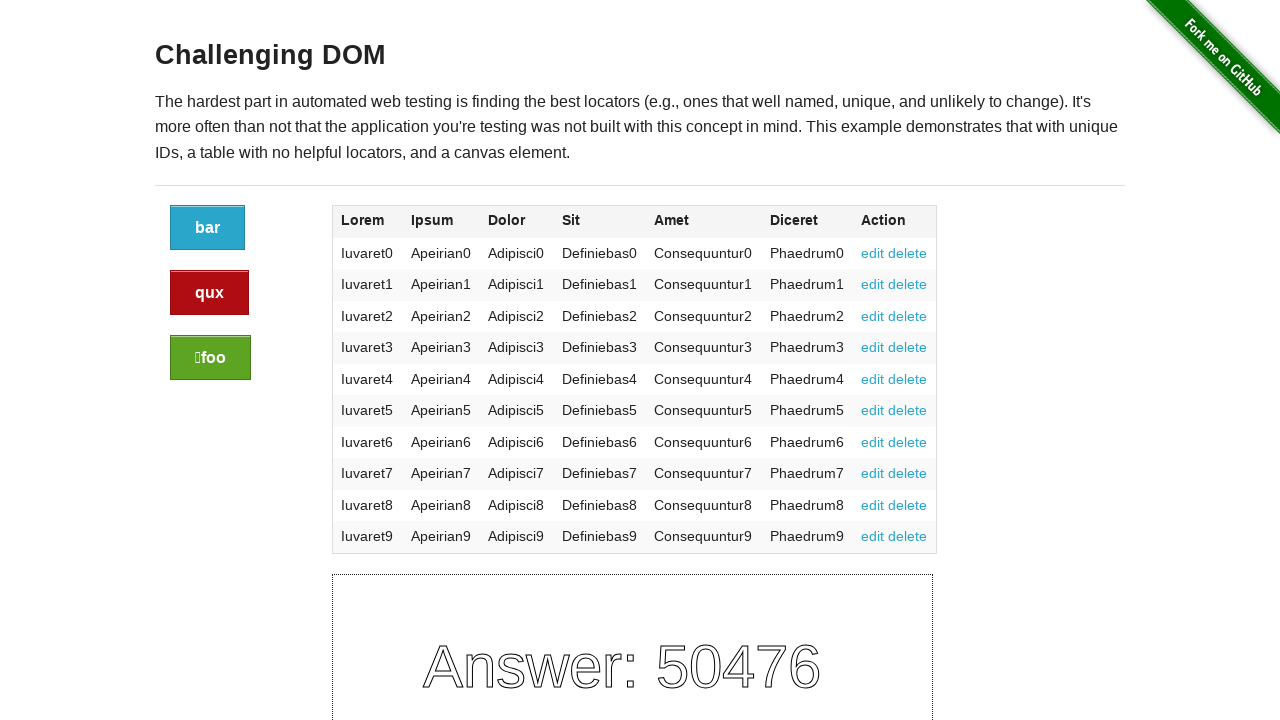

Clicked the success button at (210, 358) on xpath=//a[@class='button success']
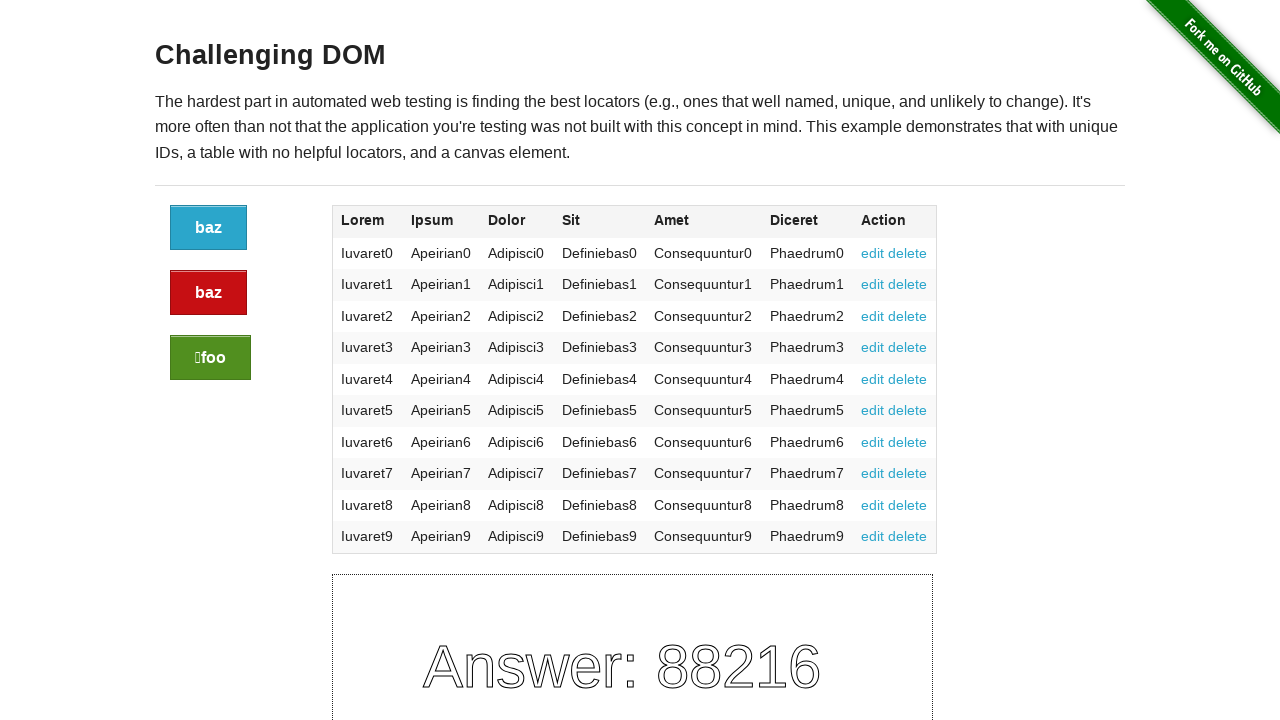

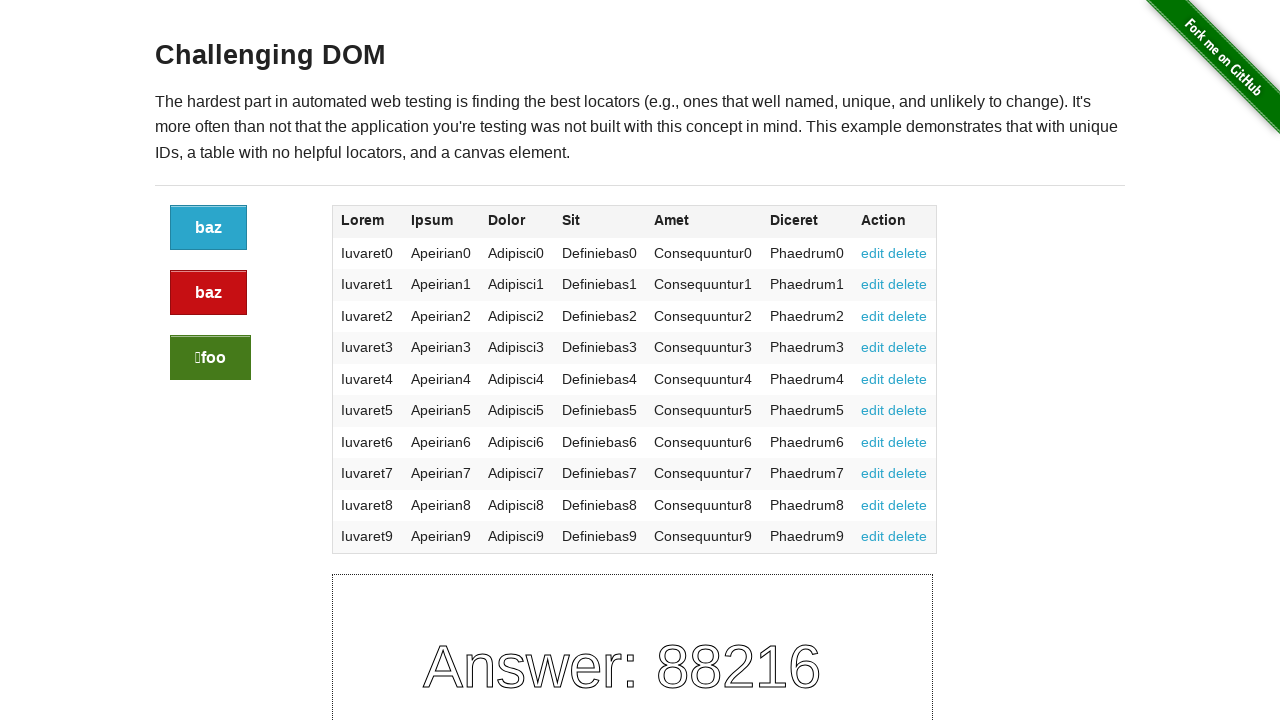